Tests the Playwright homepage by verifying the title contains "Playwright", checking the "Get Started" link has the correct href attribute, clicking it, and verifying navigation to the intro page.

Starting URL: https://playwright.dev

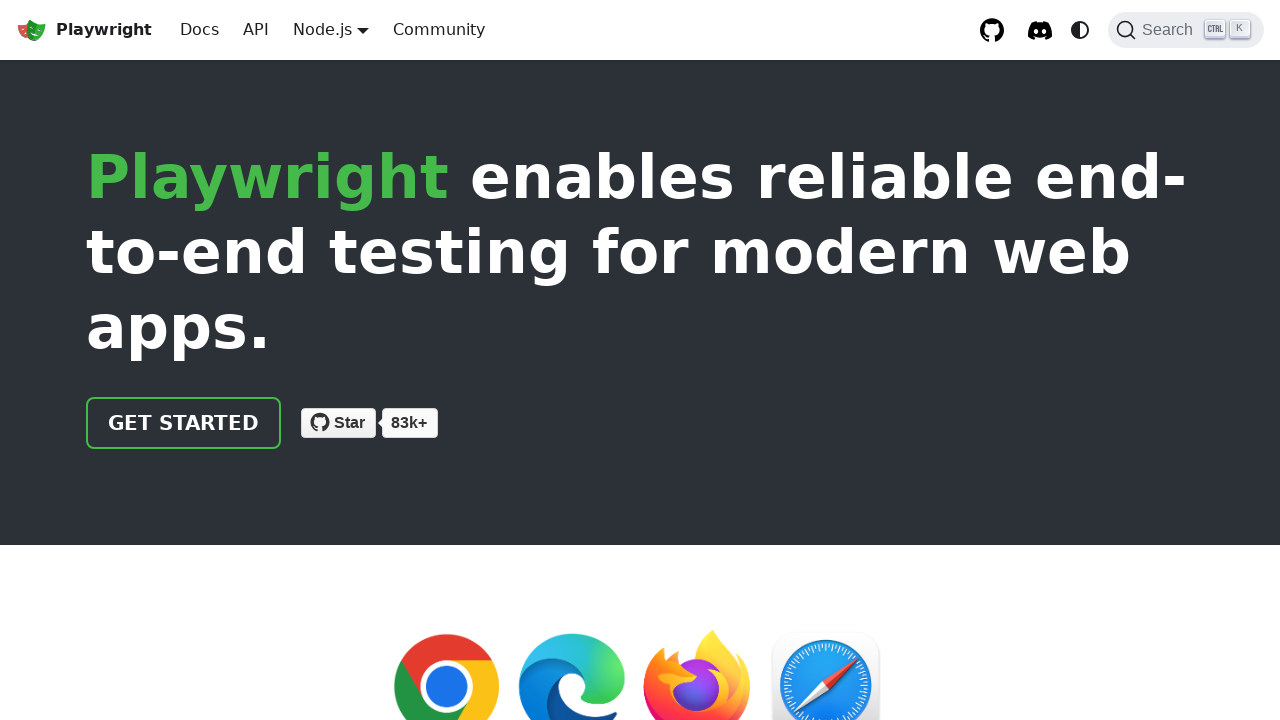

Verified page title contains 'Playwright'
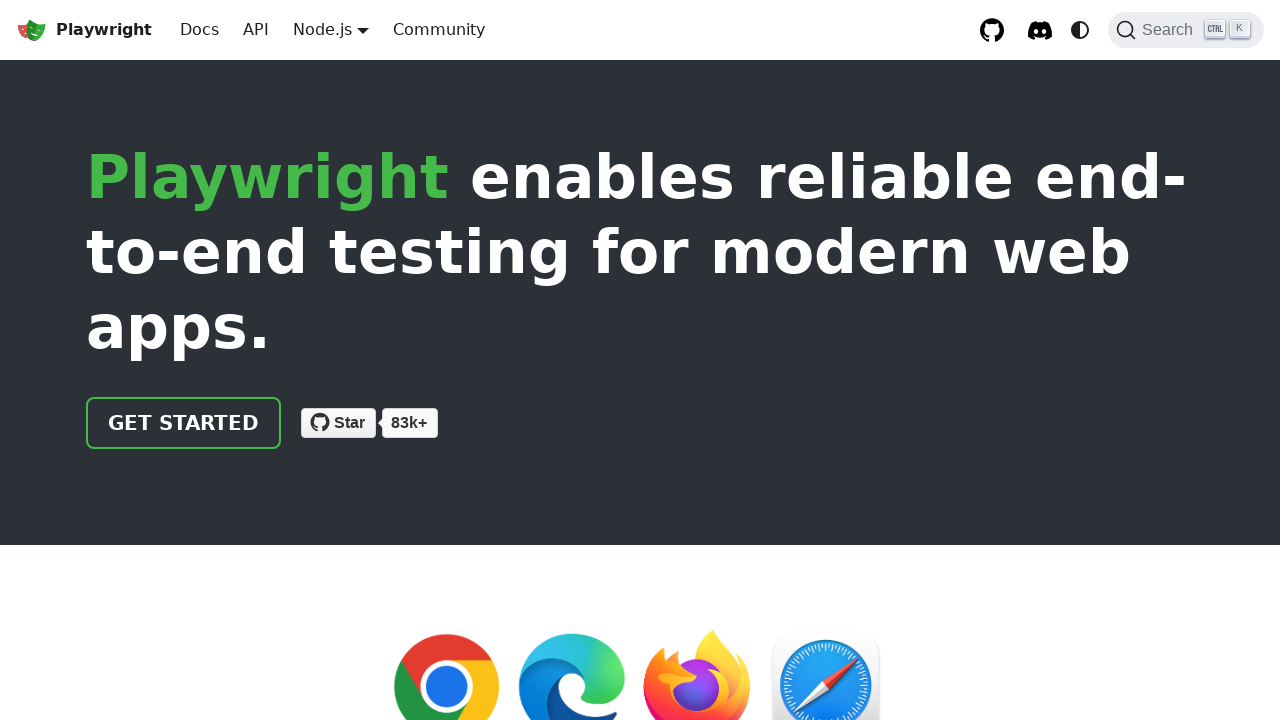

Located the 'Get Started' link
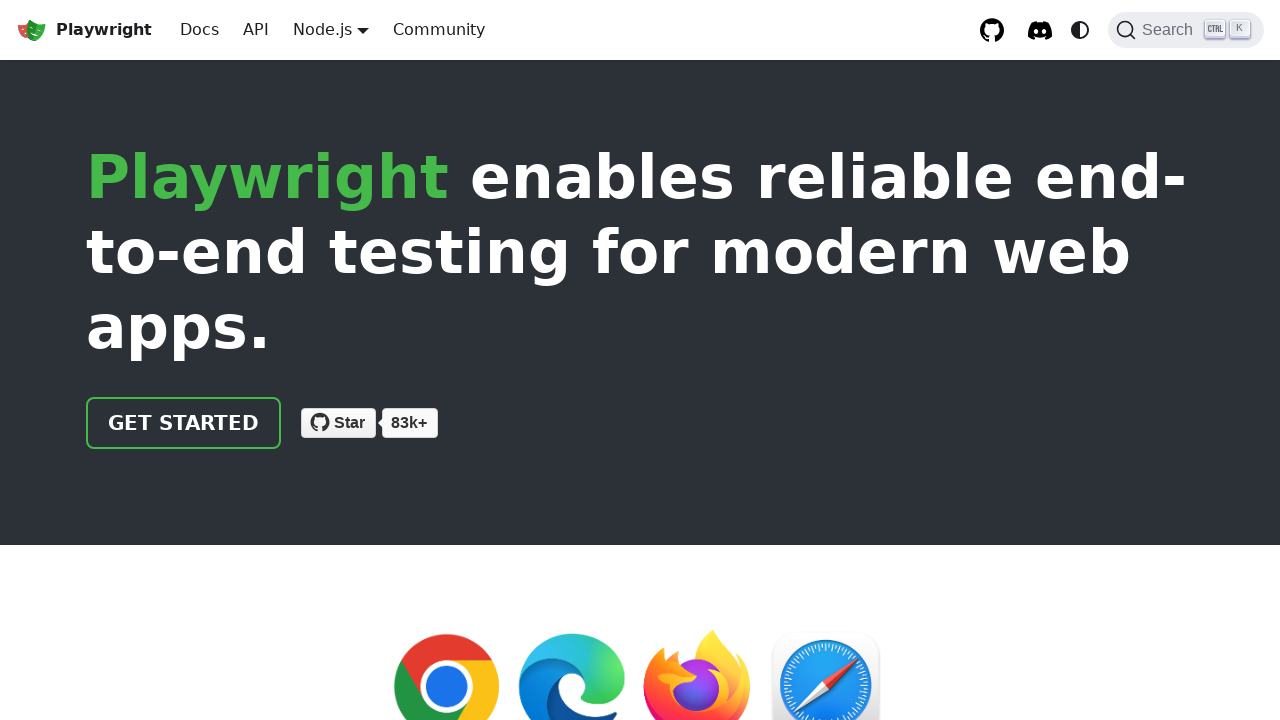

Verified 'Get Started' link href attribute is '/docs/intro'
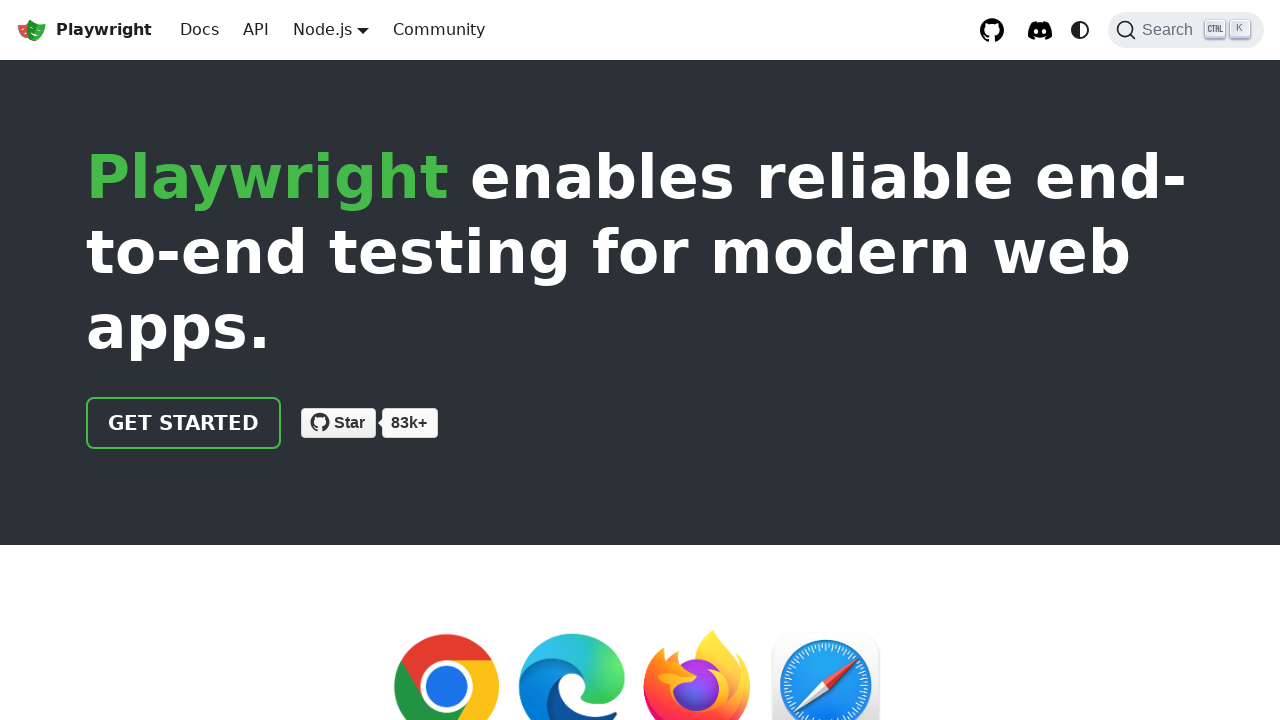

Clicked the 'Get Started' link at (184, 423) on text=Get Started
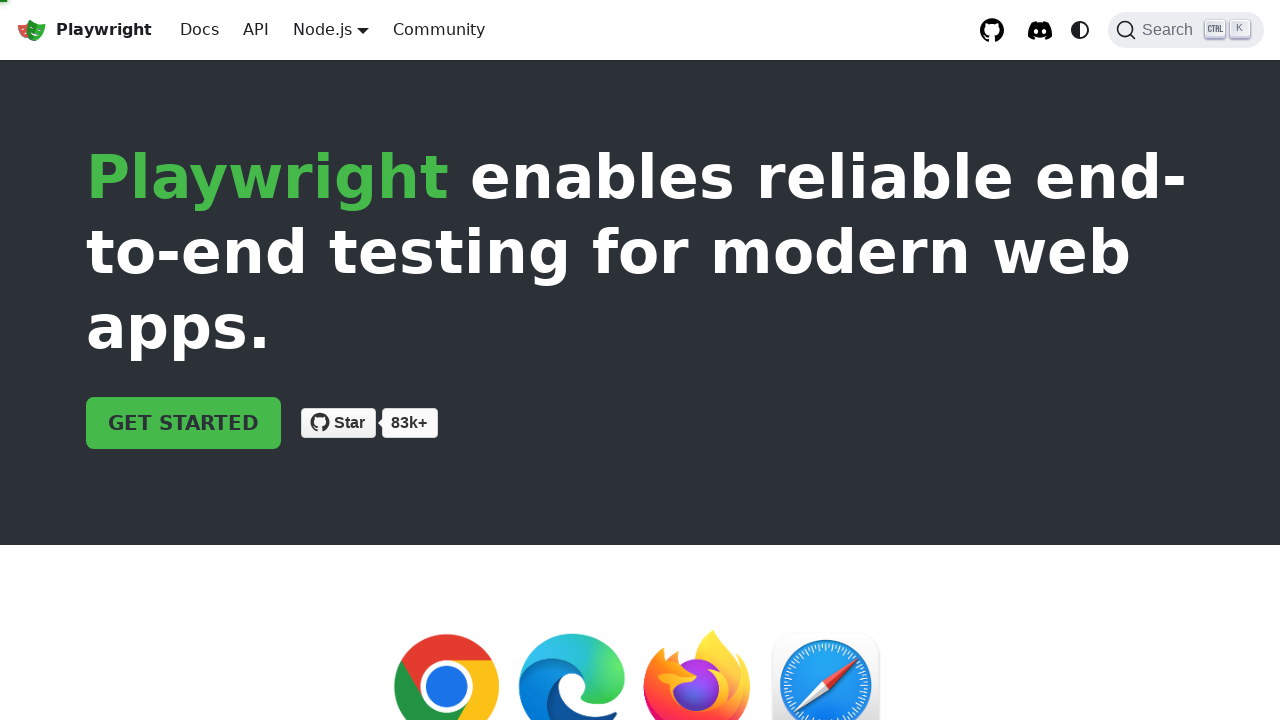

Navigated to intro page and verified URL contains 'intro'
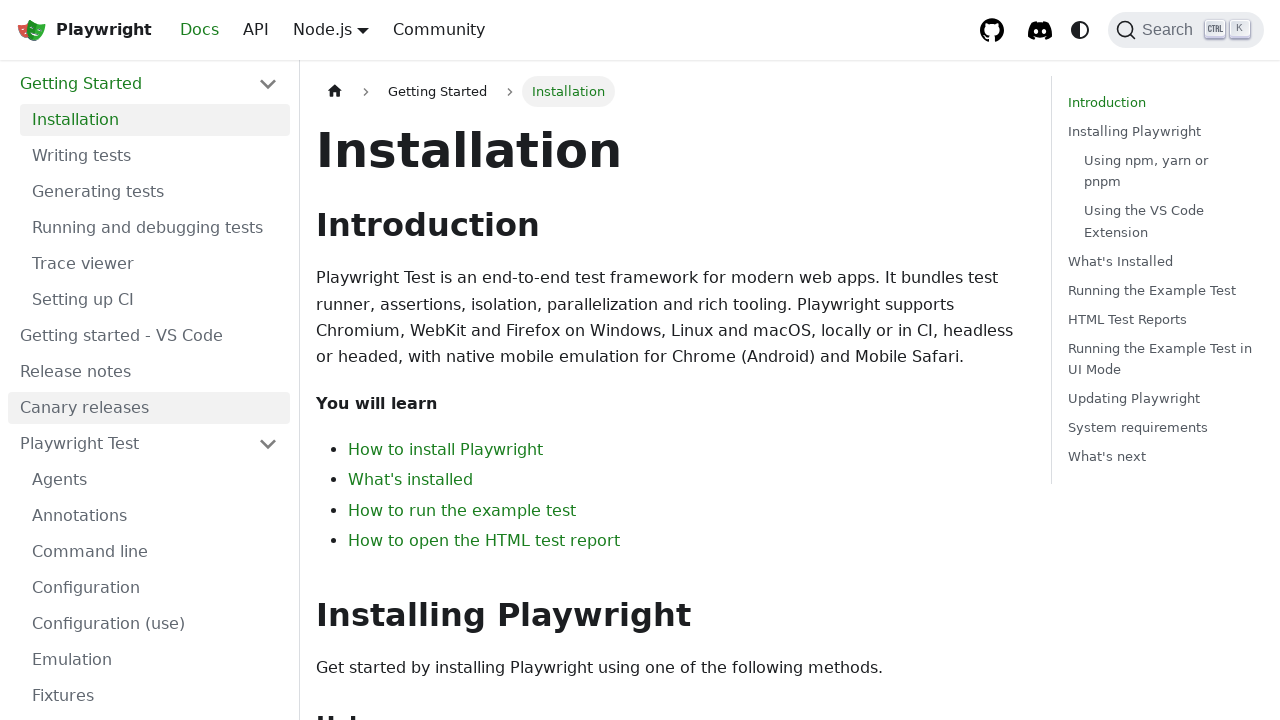

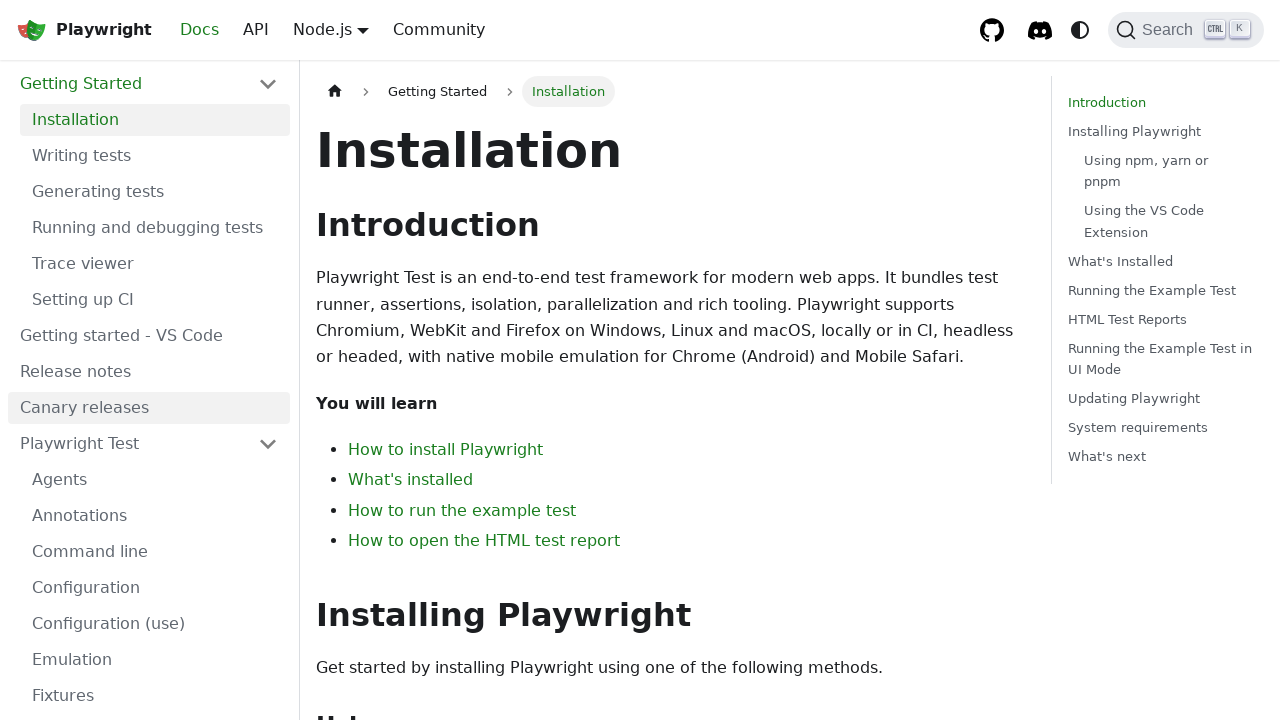